Tests file upload functionality by selecting a file, clicking the upload button, and verifying the success message is displayed

Starting URL: https://the-internet.herokuapp.com/upload

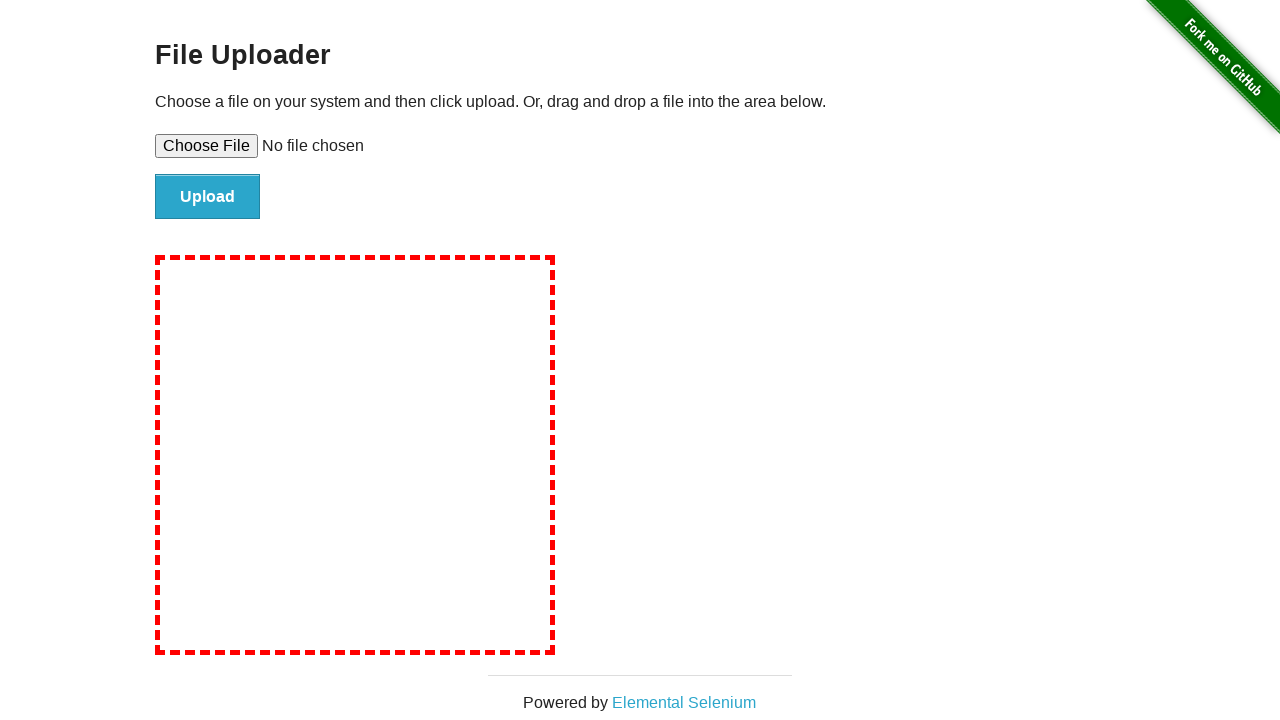

Selected test file for upload
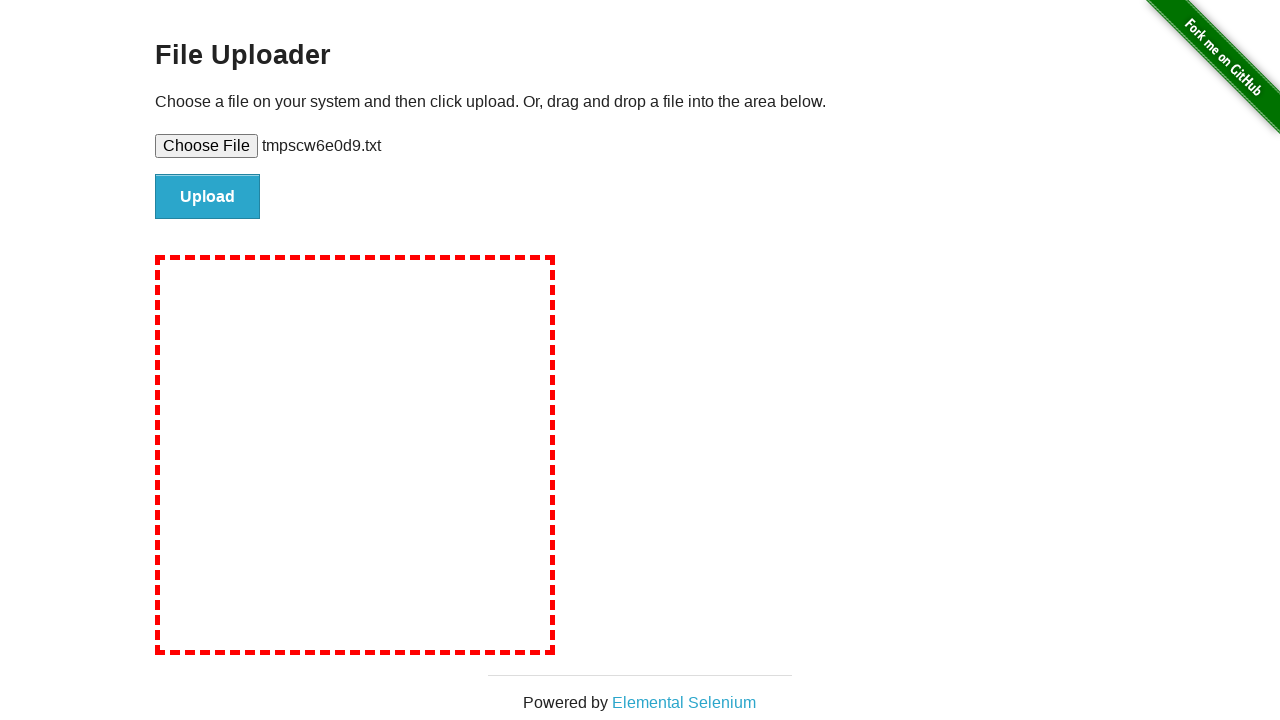

Clicked upload button to submit file at (208, 197) on #file-submit
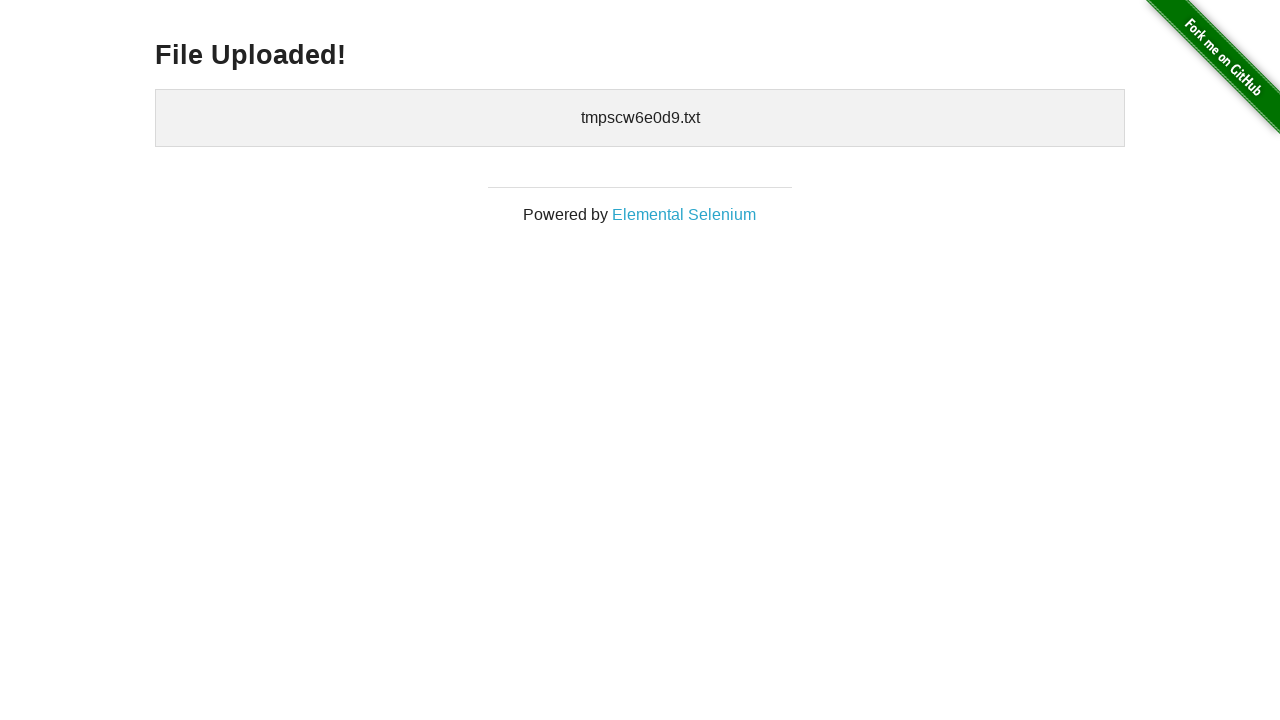

File upload success message is displayed
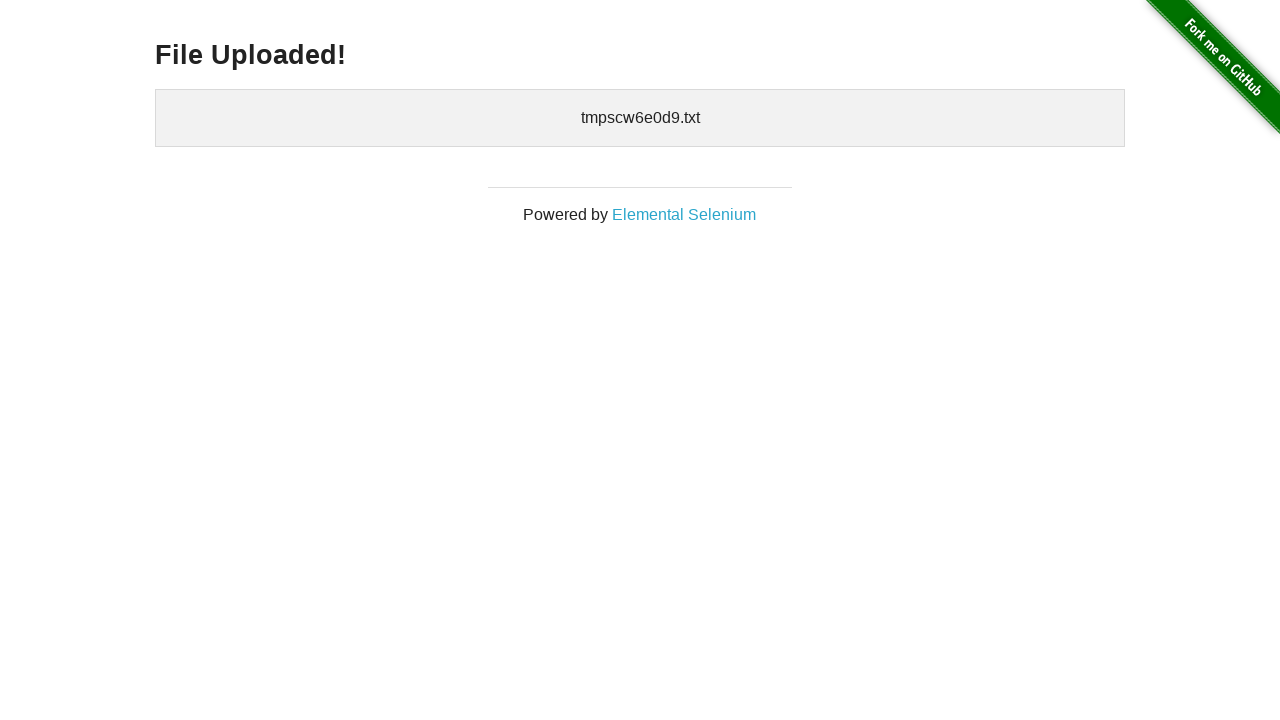

Cleaned up temporary test file
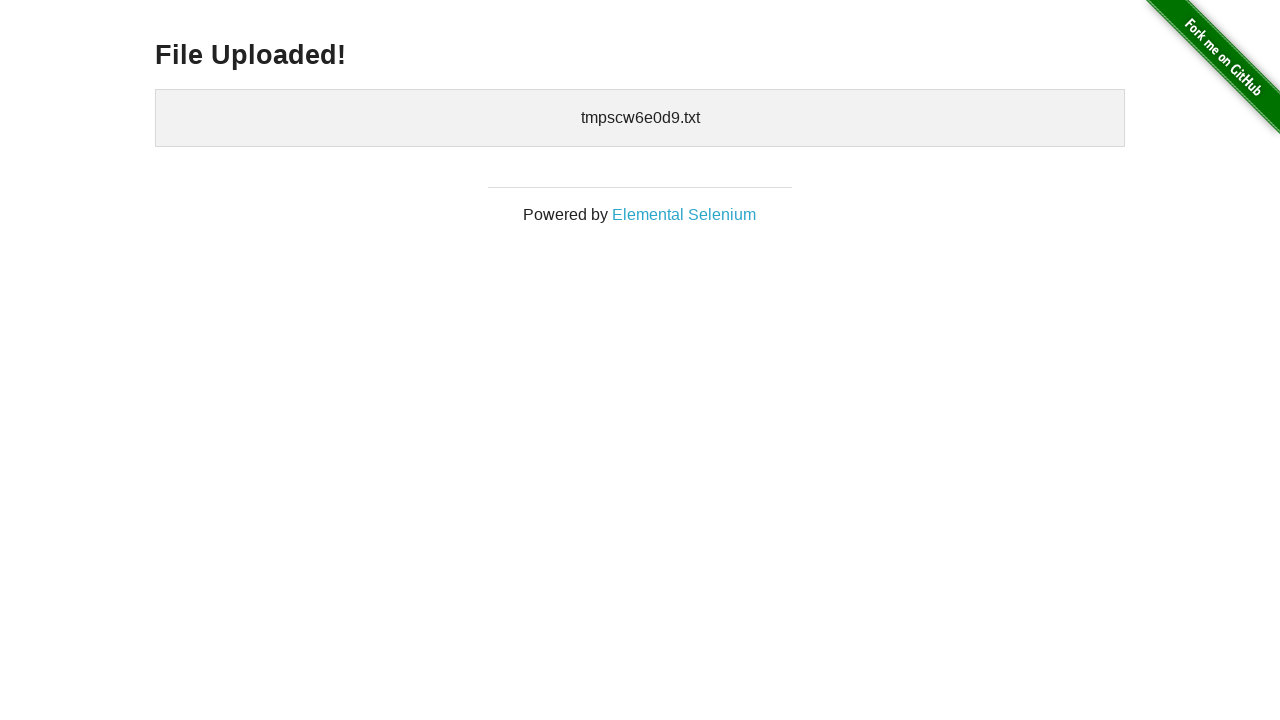

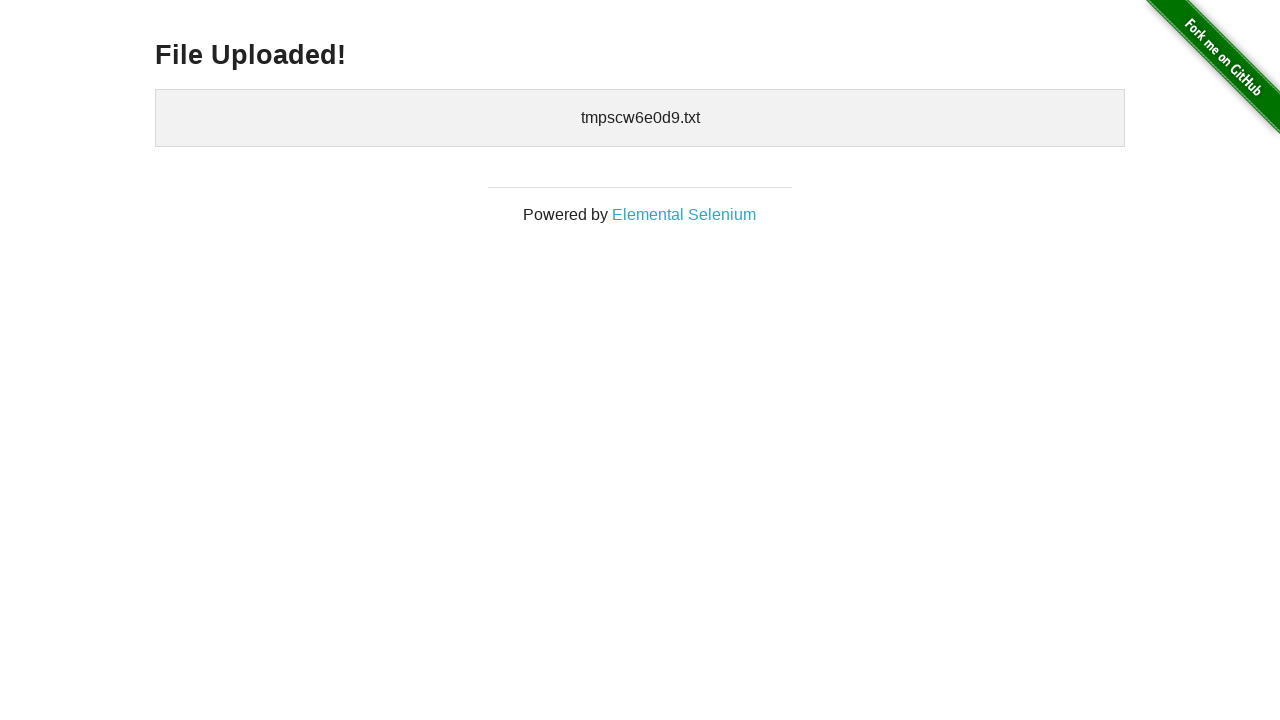